Tests the functionality of hiding and showing a text input field, including entering text into the field using JavaScript

Starting URL: https://www.letskodeit.com/practice

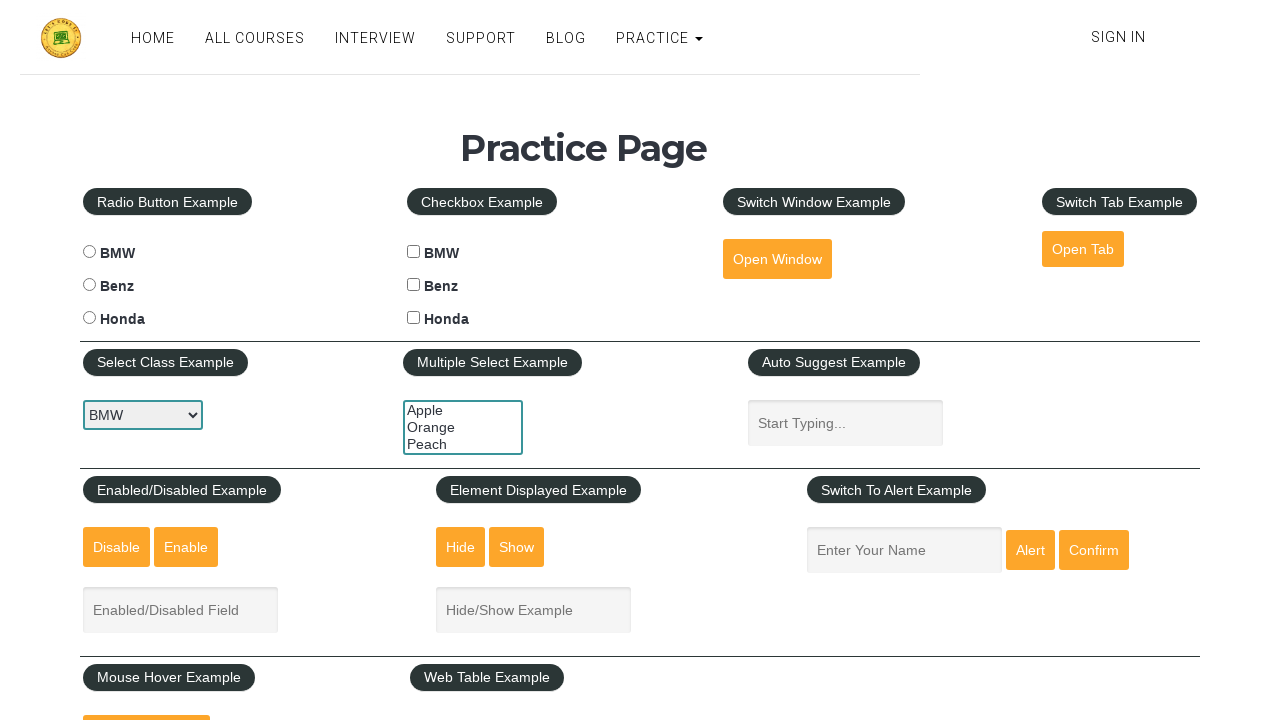

Clicked Hide button to hide the text input field at (461, 547) on input[id='hide-textbox'][value='Hide']
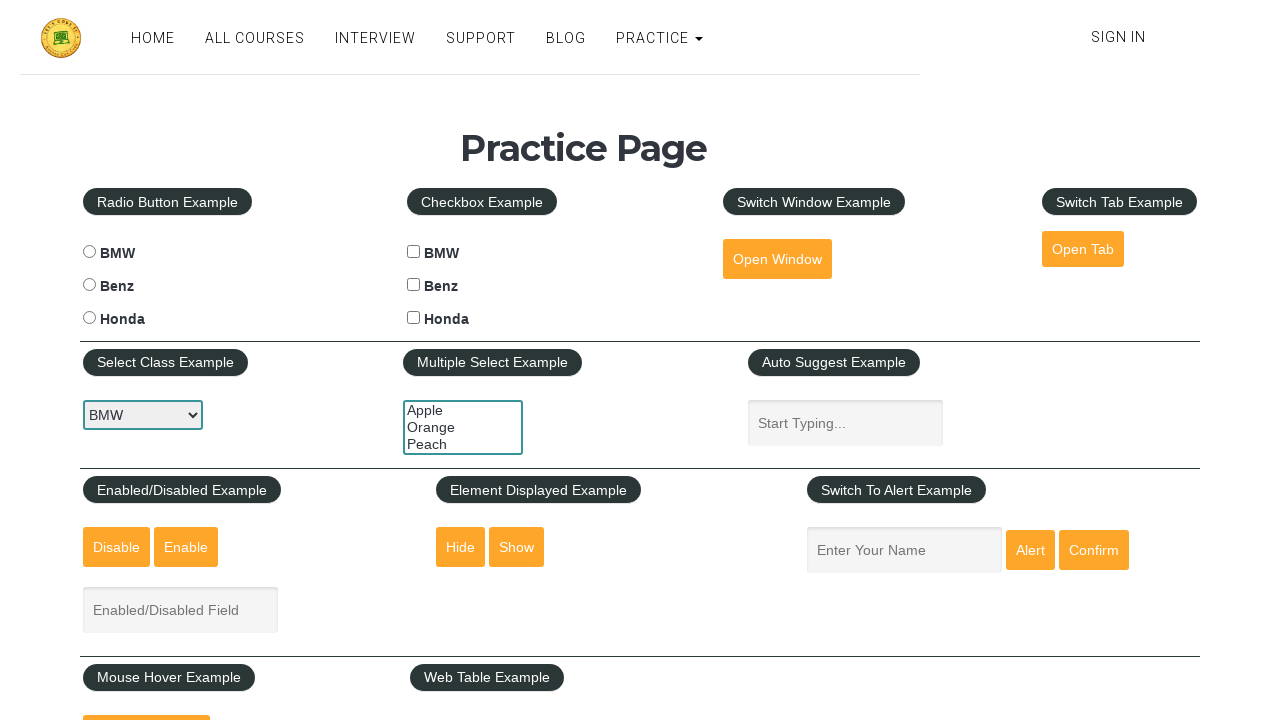

Waited 2 seconds for hide action to complete
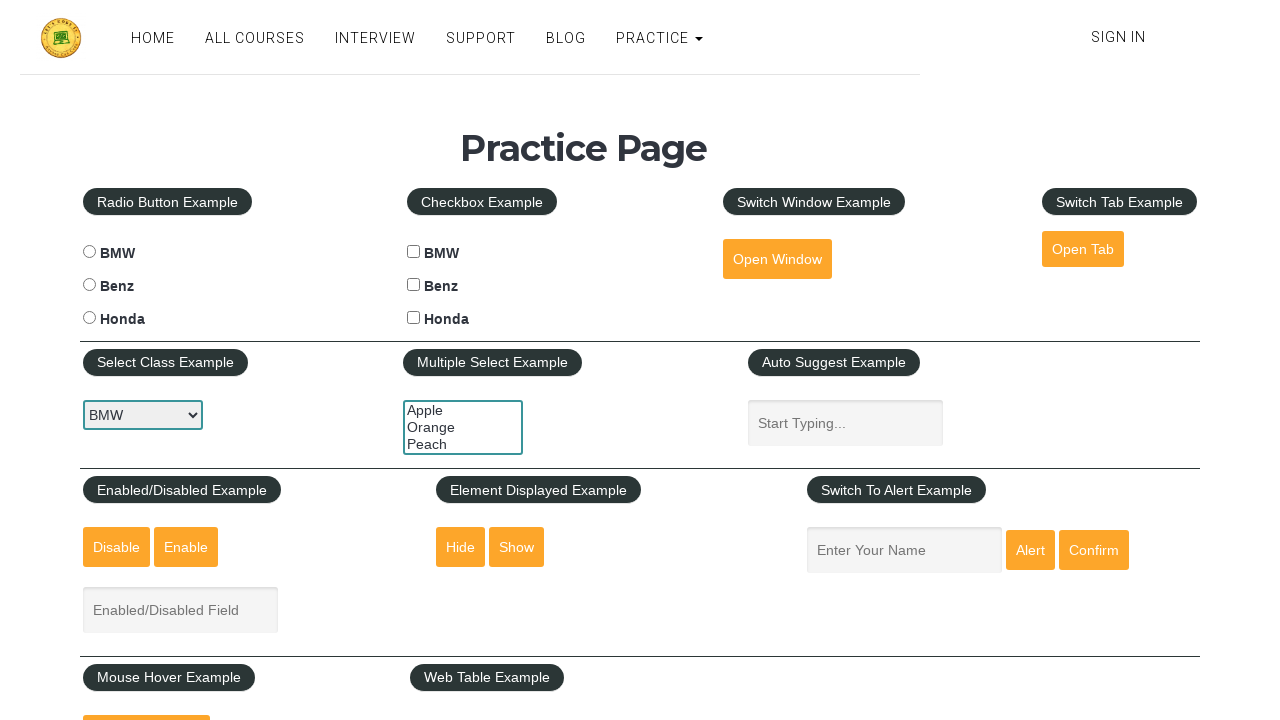

Clicked Show button to reveal the text input field at (517, 547) on input[id='show-textbox'][value='Show']
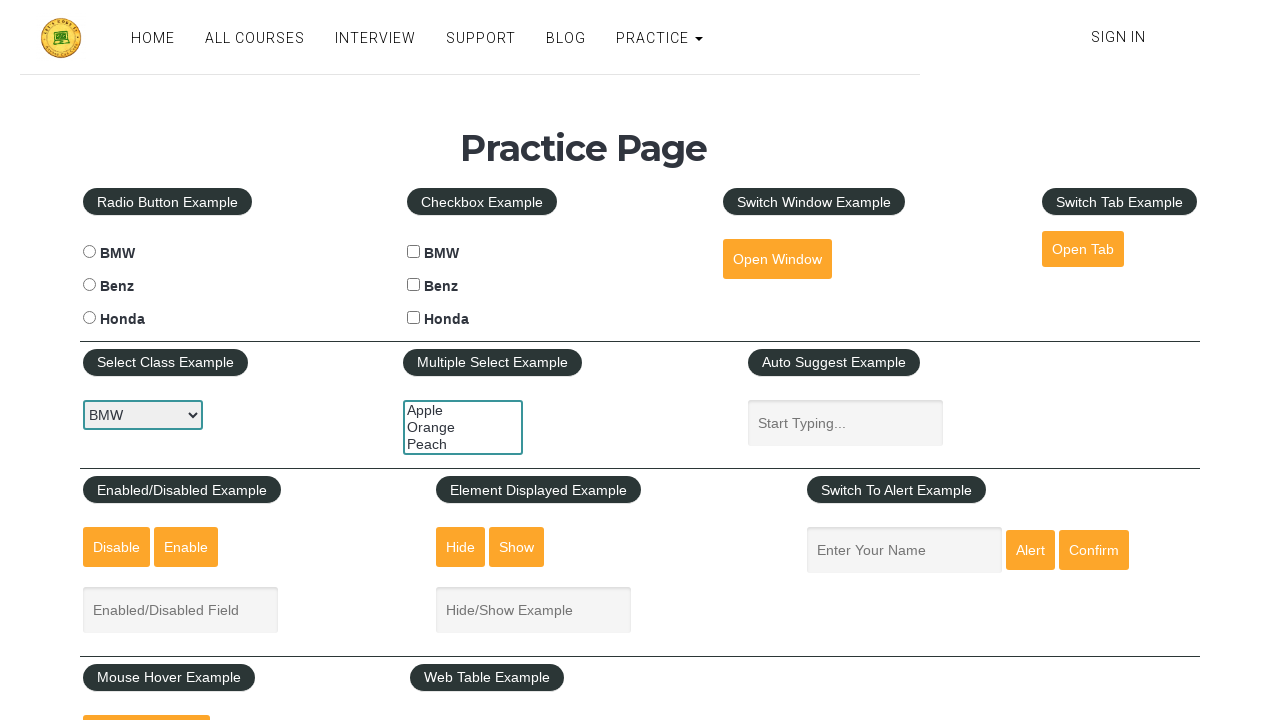

Used JavaScript to set text input value to 'this is test'
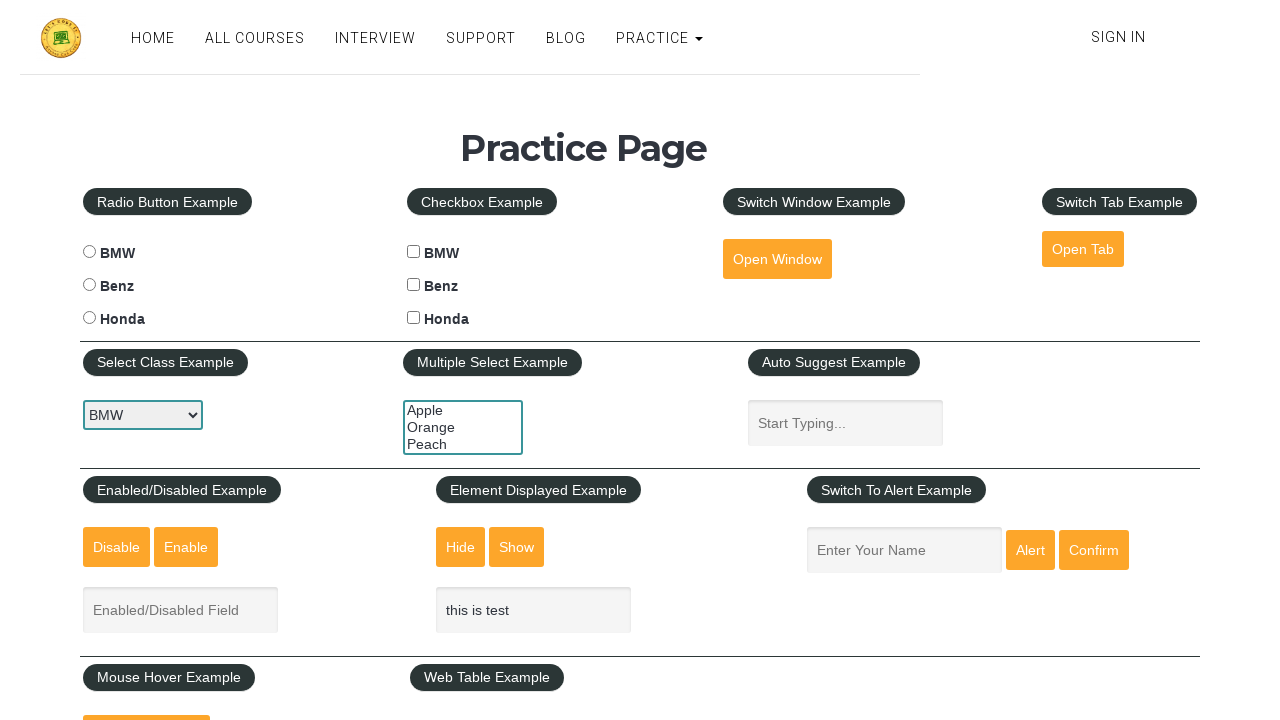

Clicked Show button again to ensure text box remains visible at (517, 547) on input[id='show-textbox'][value='Show']
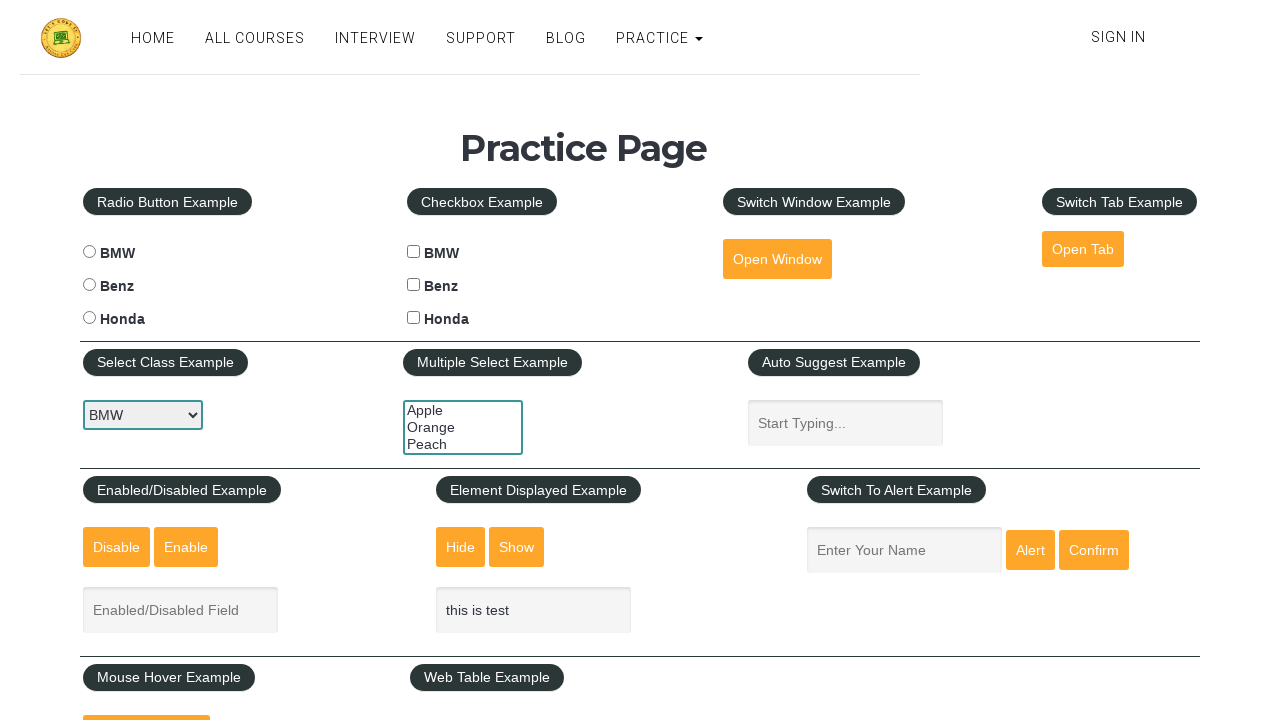

Waited 5 seconds to observe the final result with entered text
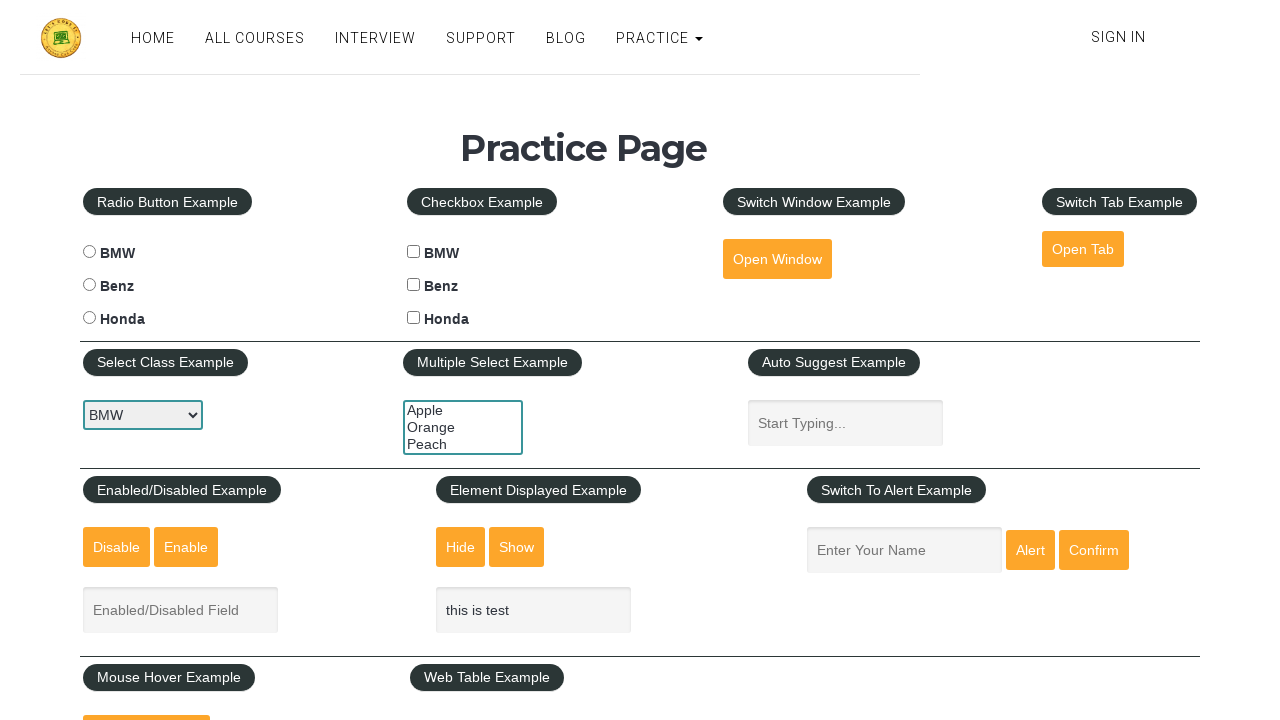

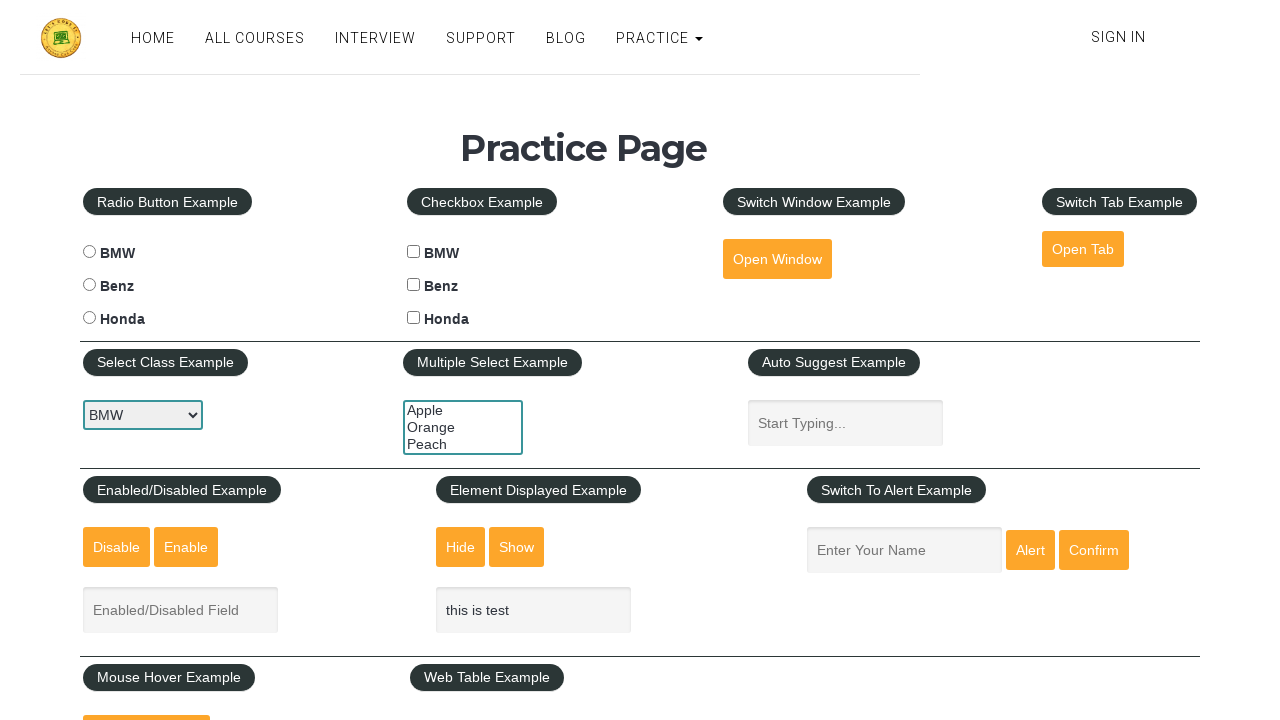